Tests a student registration form by filling out personal information fields including name, email, gender, phone number, date of birth, hobbies, address, state and city selections, then verifies the modal appears after form interaction.

Starting URL: https://demoqa.com/automation-practice-form

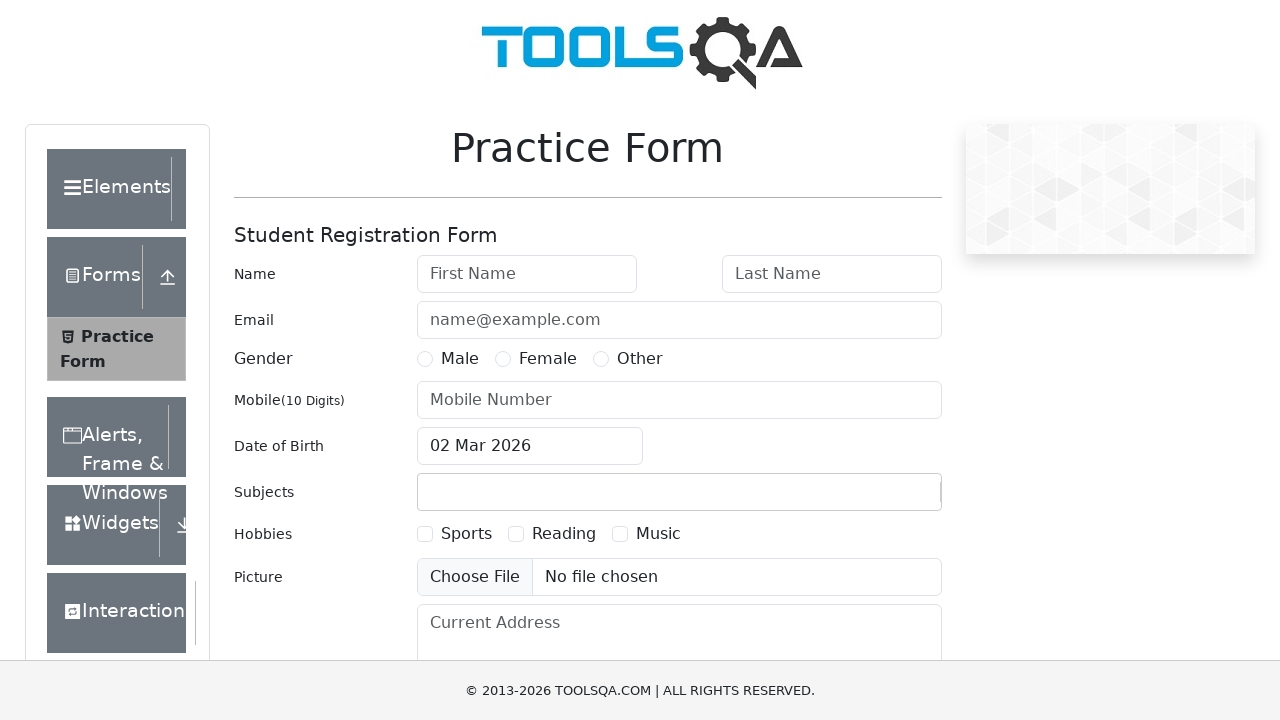

Filled first name field with 'Pablo' on form [placeholder='First Name']
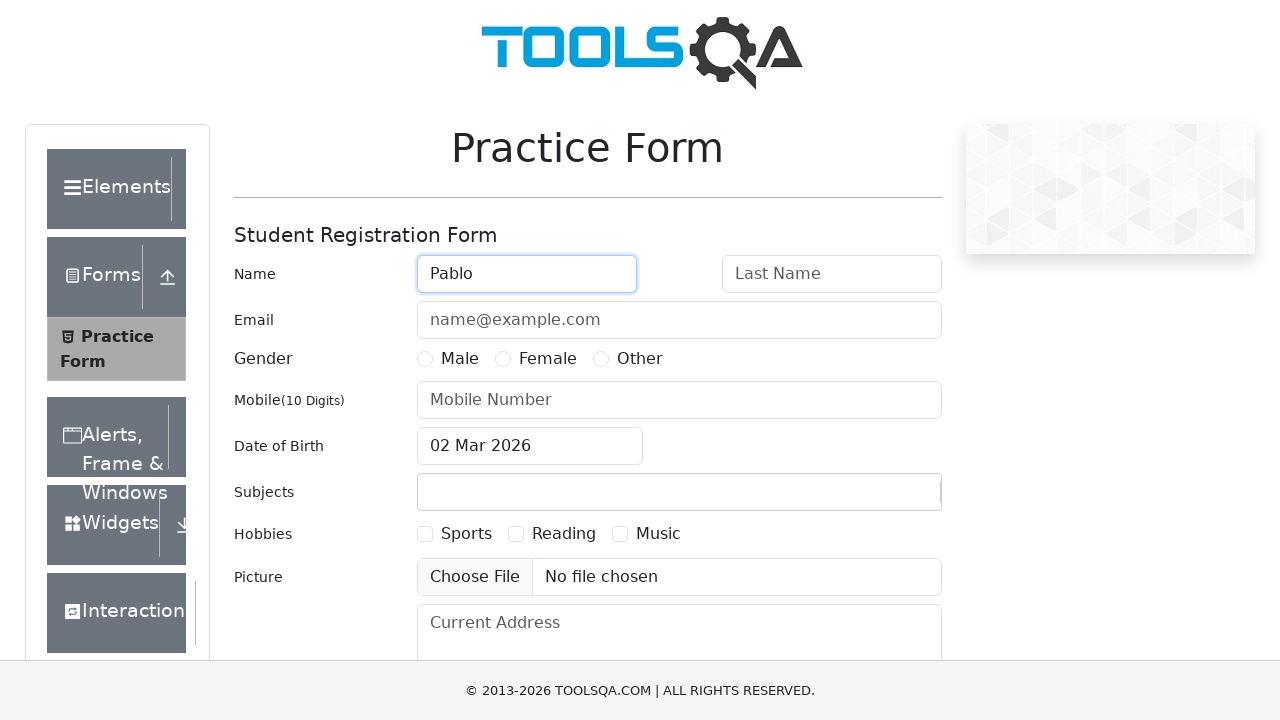

Filled last name field with 'Kor' on form [placeholder='Last Name']
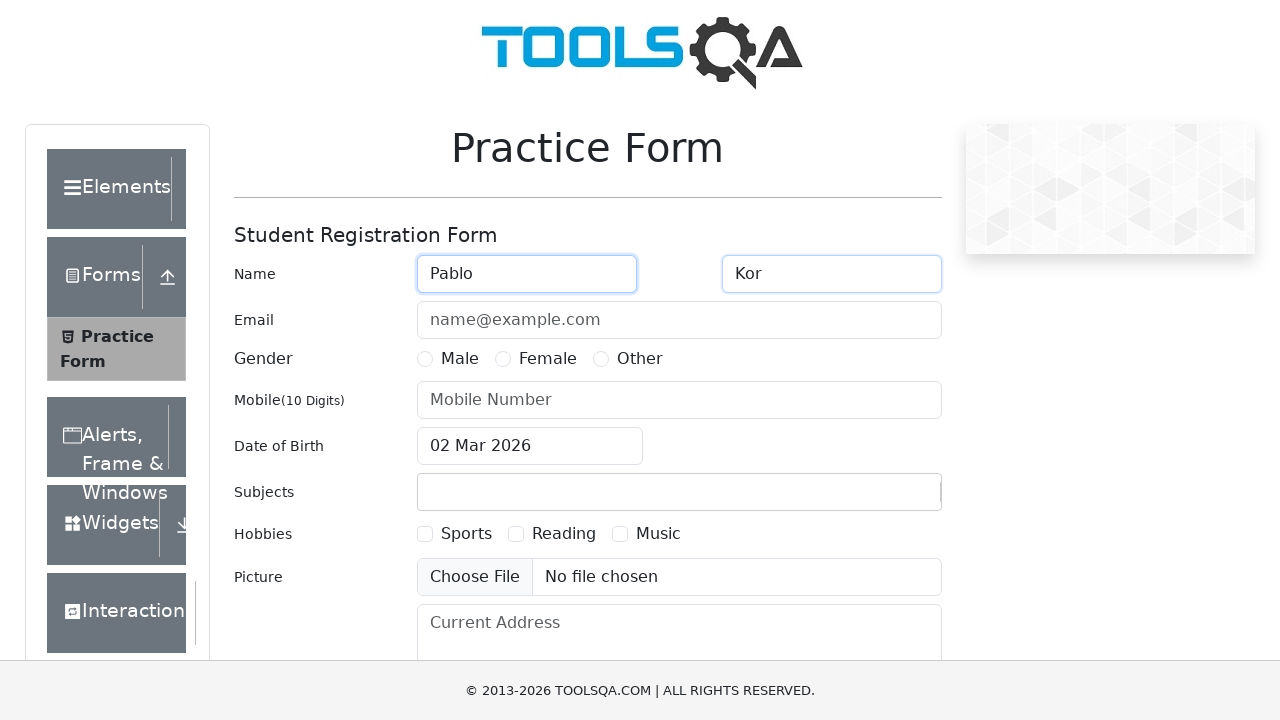

Filled email field with 'moroz-p@mail.ru' on #userEmail
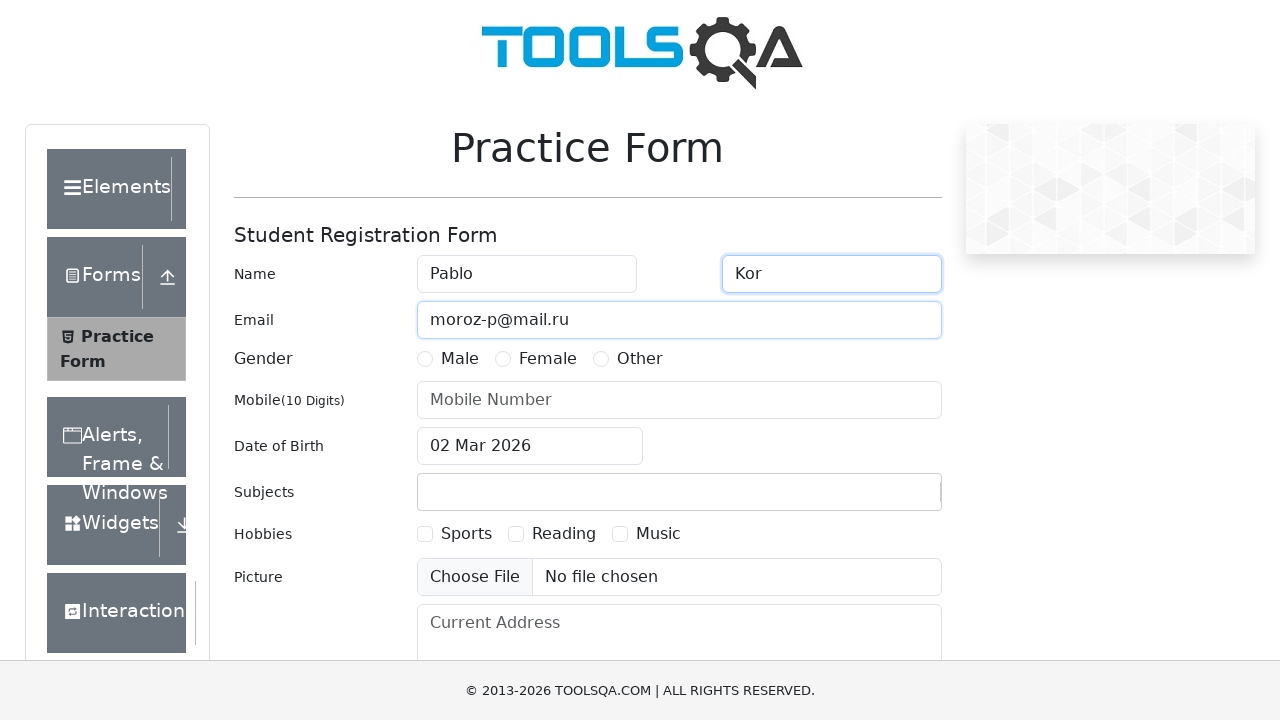

Selected Male gender option at (460, 359) on label[for='gender-radio-1']
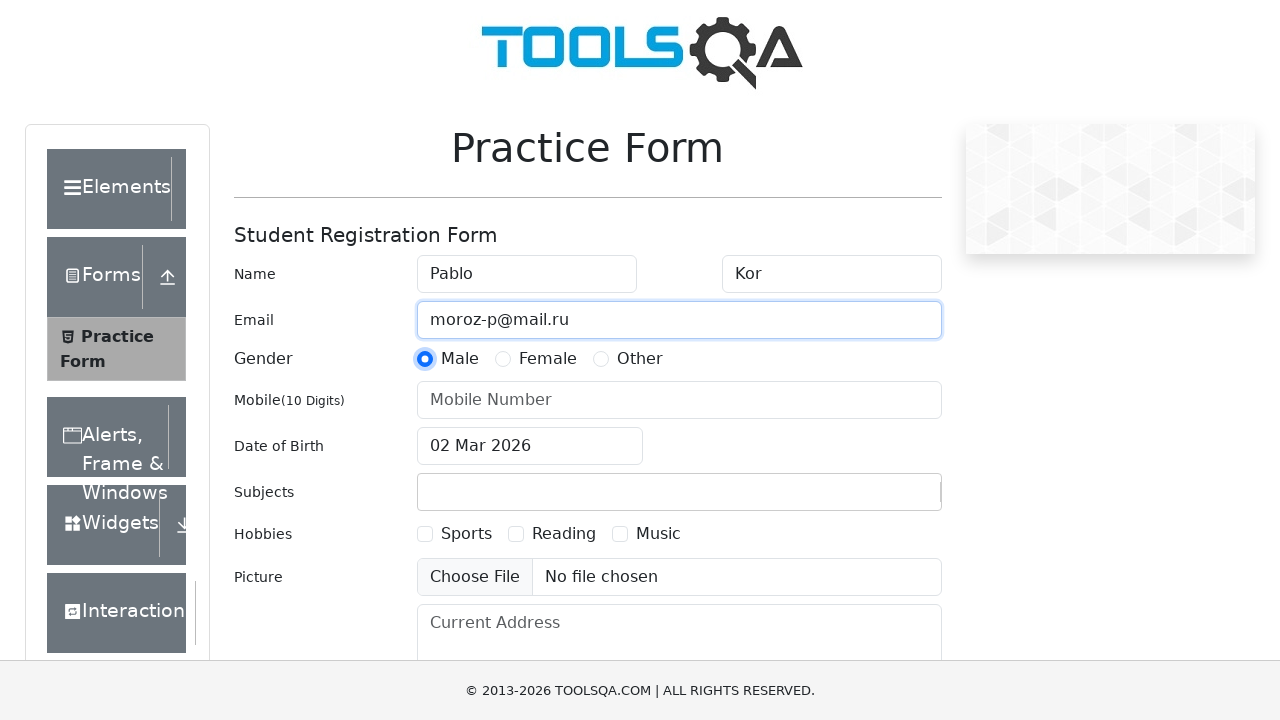

Filled phone number field with '9534042323' on #userNumber
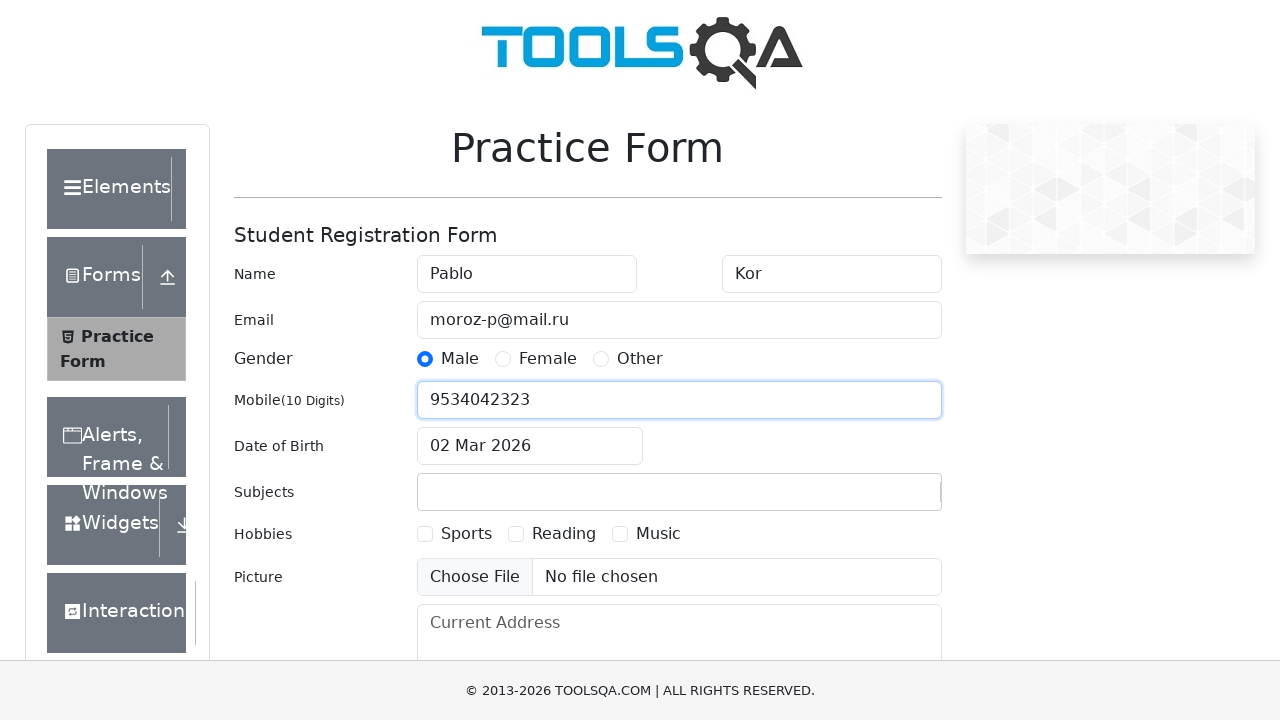

Clicked date of birth field to open date picker at (530, 446) on #dateOfBirthInput
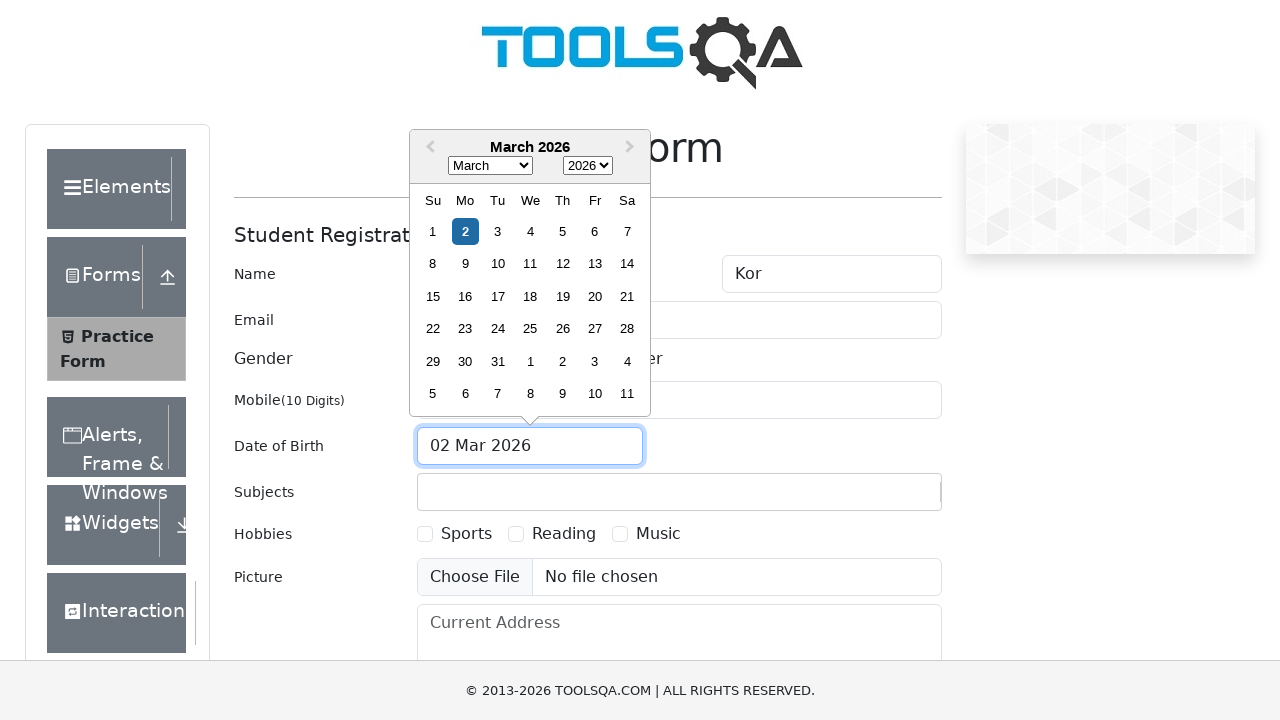

Selected November in date picker month selector on .react-datepicker__month-select
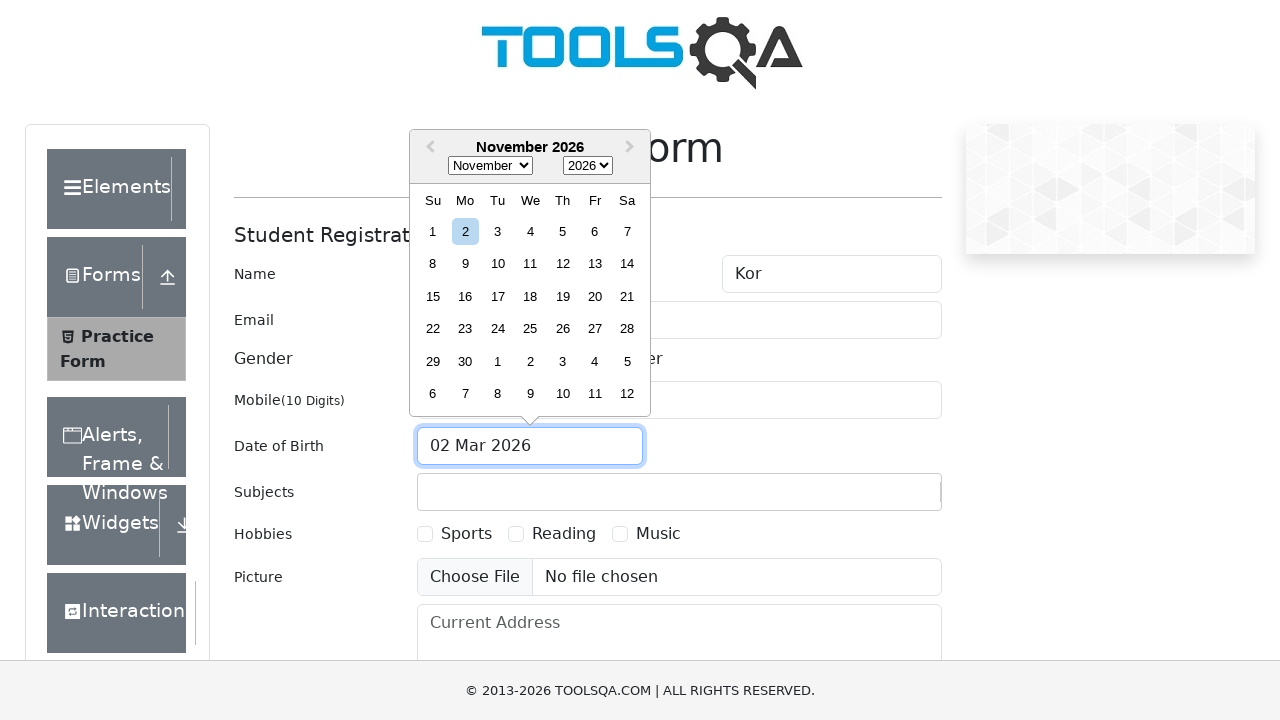

Selected 1990 in date picker year selector on .react-datepicker__year-select
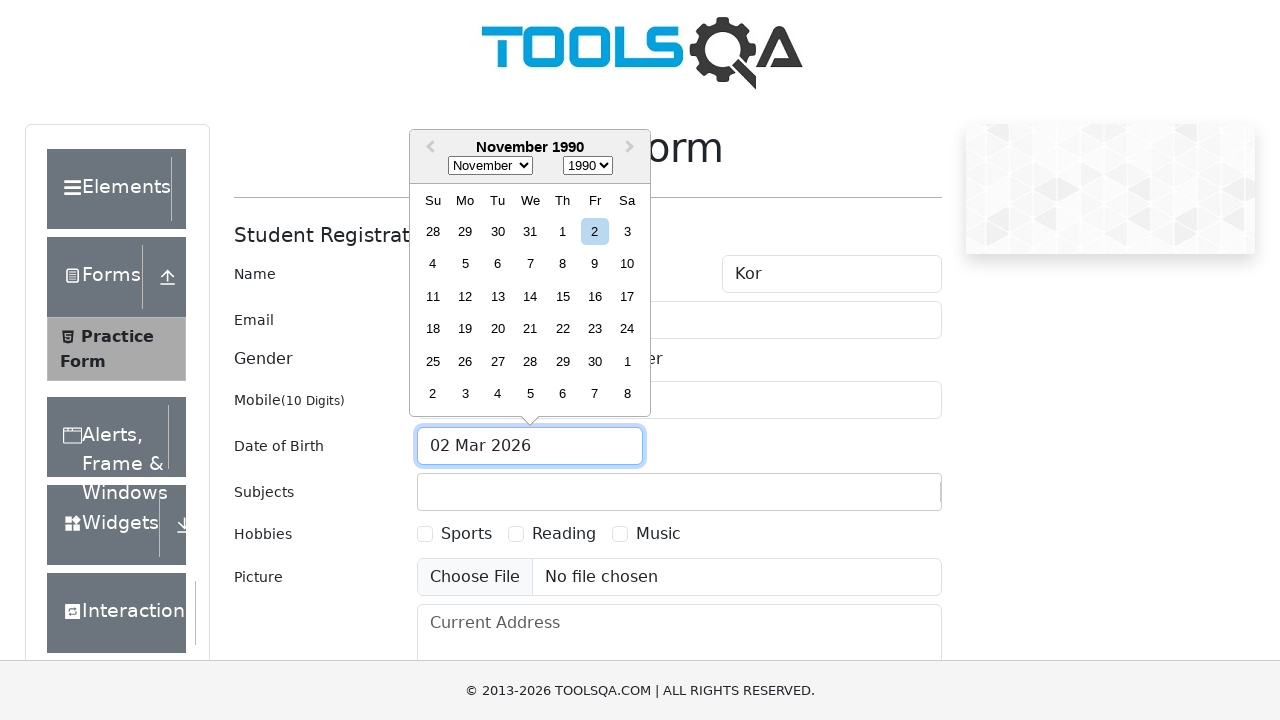

Selected day 15 and closed date picker at (562, 296) on .react-datepicker__day--015
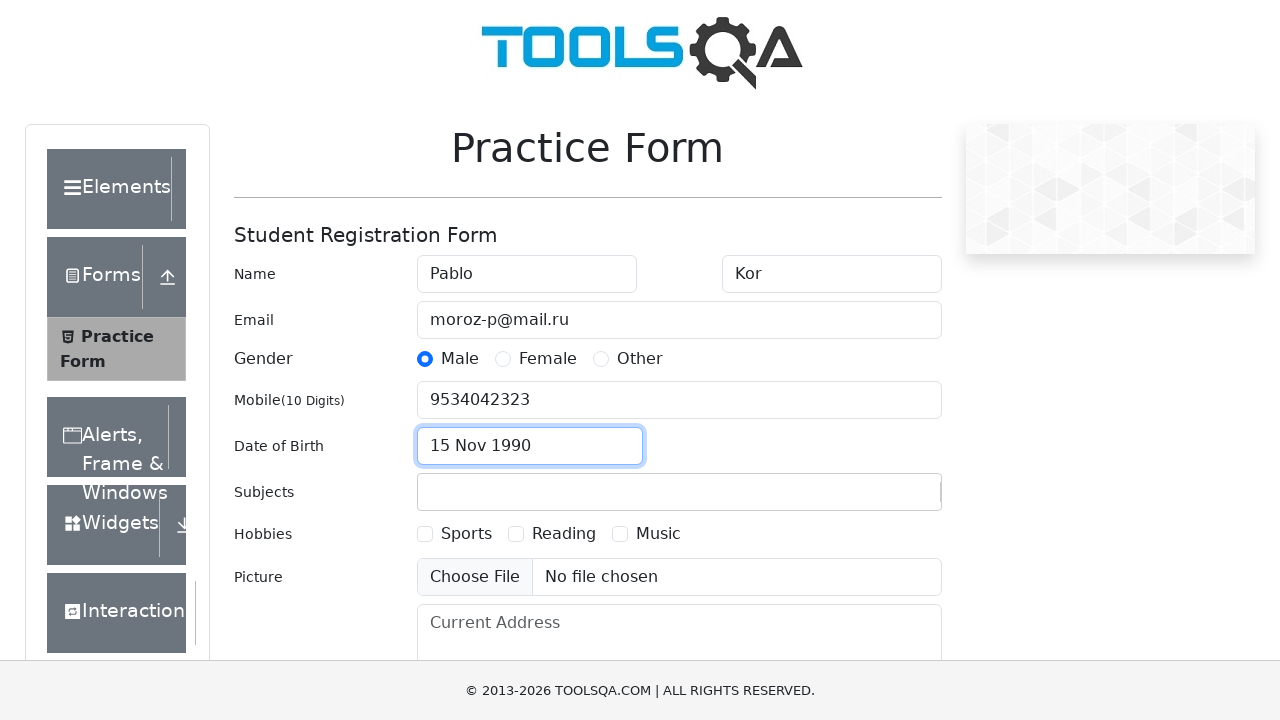

Clicked subjects input container at (679, 492) on #subjectsContainer
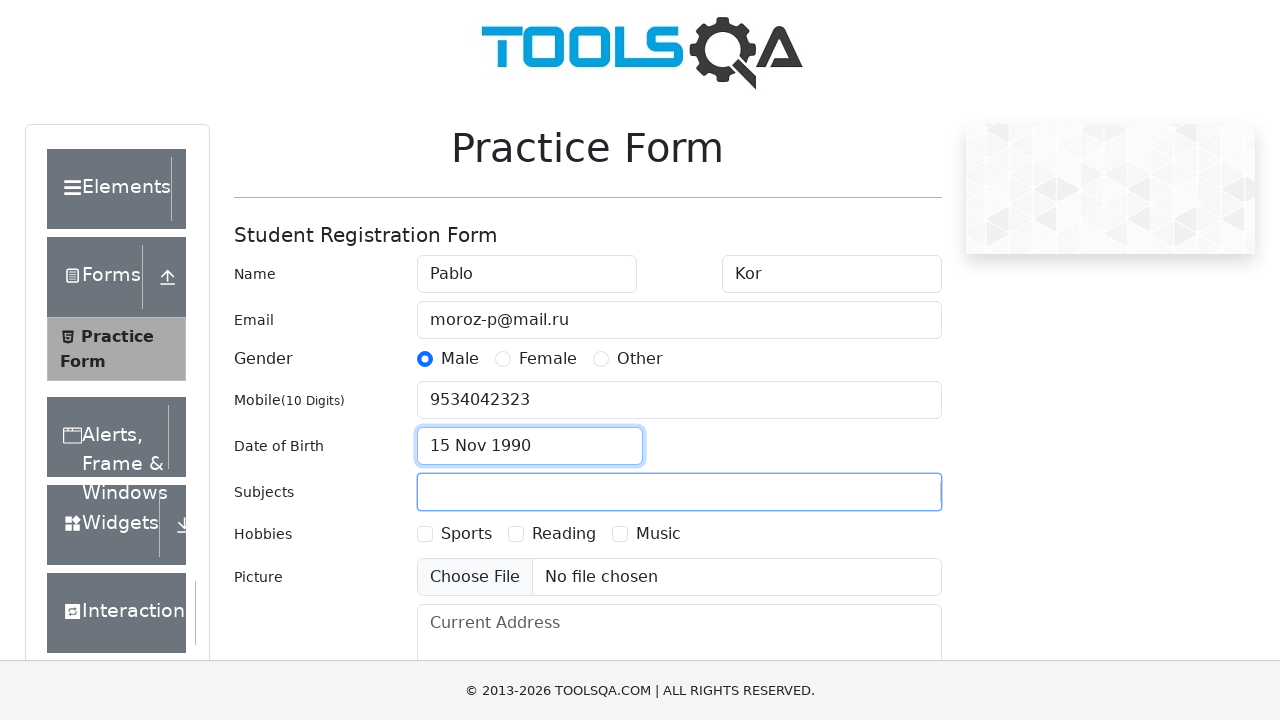

Filled subjects field with 'Maths' on #subjectsInput
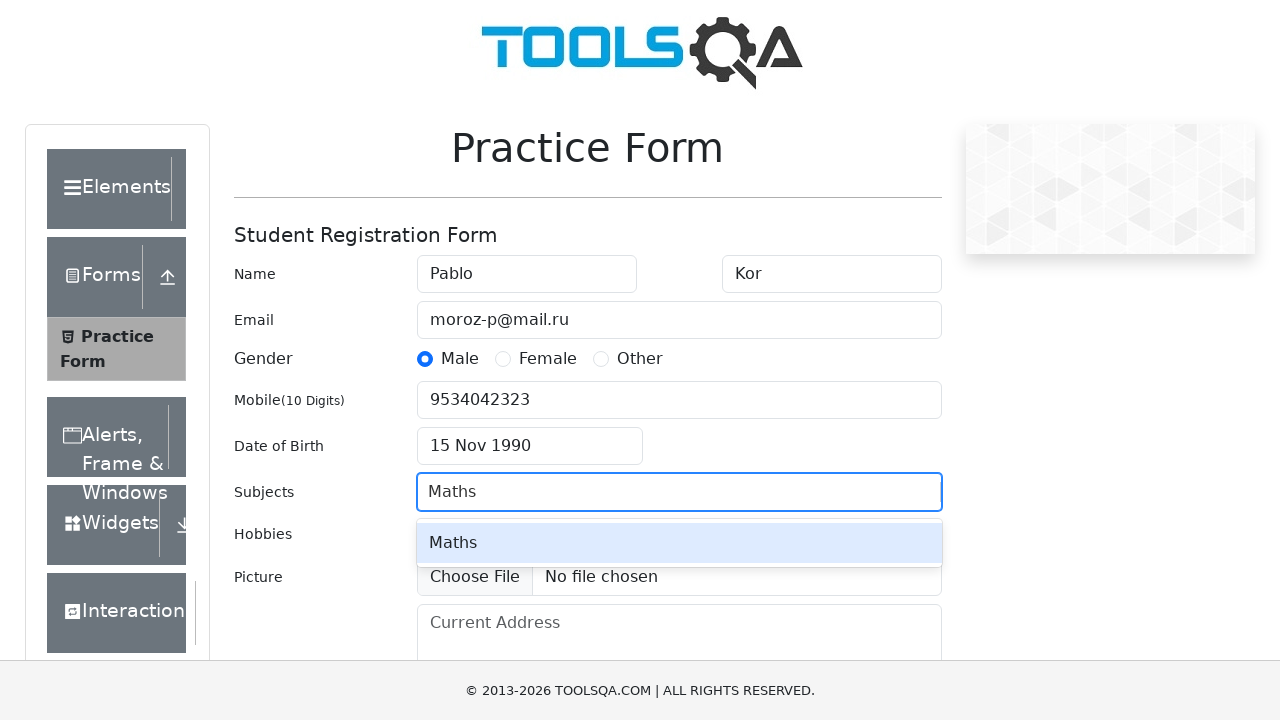

Pressed Enter to confirm subject selection
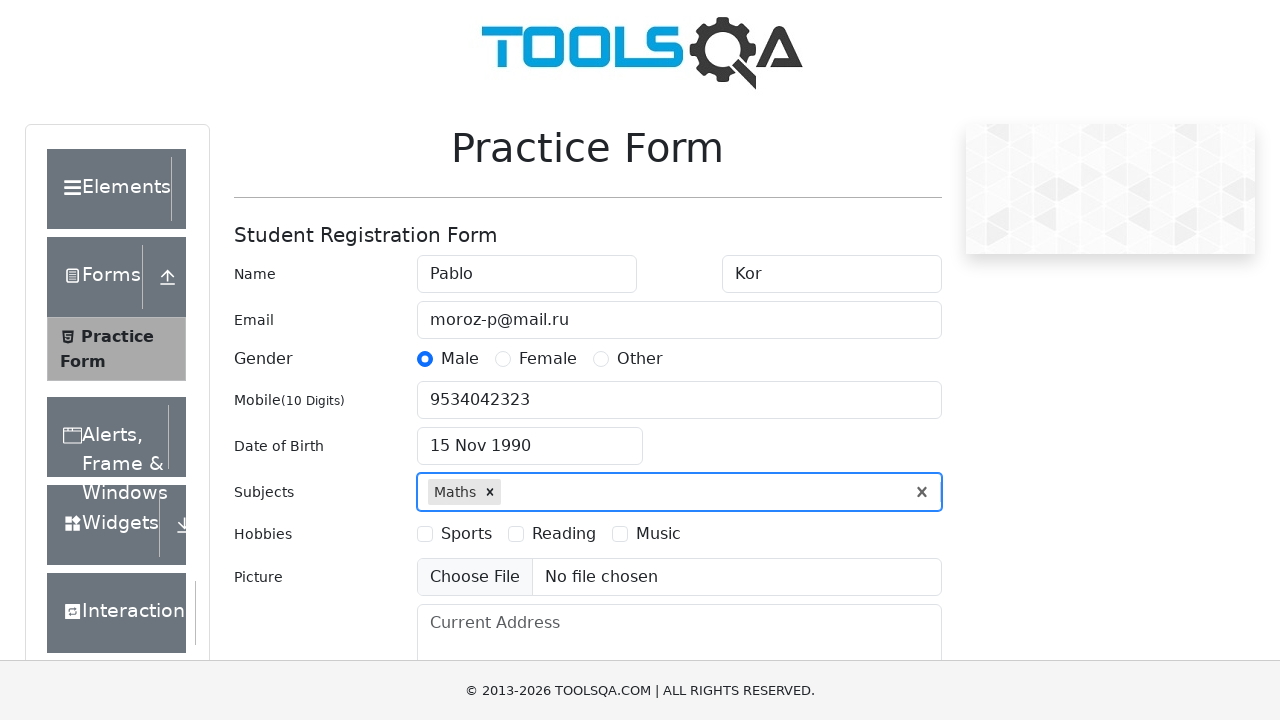

Selected first hobby option at (466, 534) on label[for='hobbies-checkbox-1']
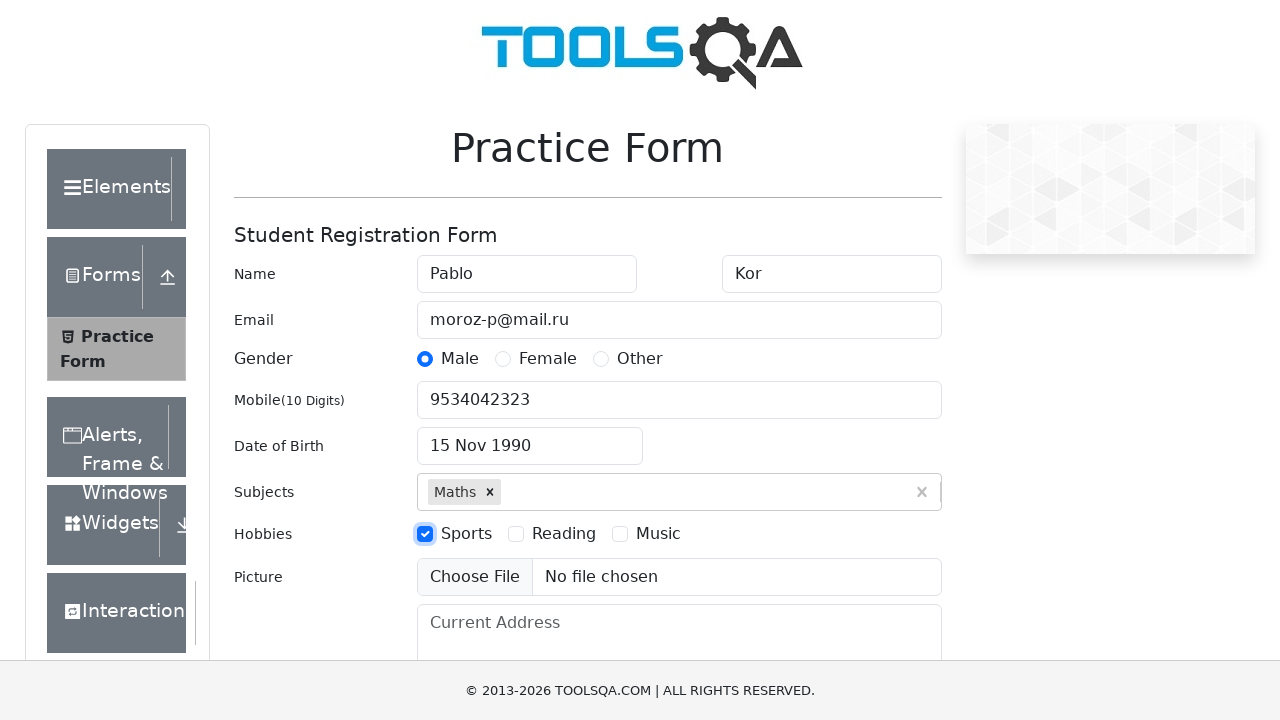

Selected second hobby option at (564, 534) on label[for='hobbies-checkbox-2']
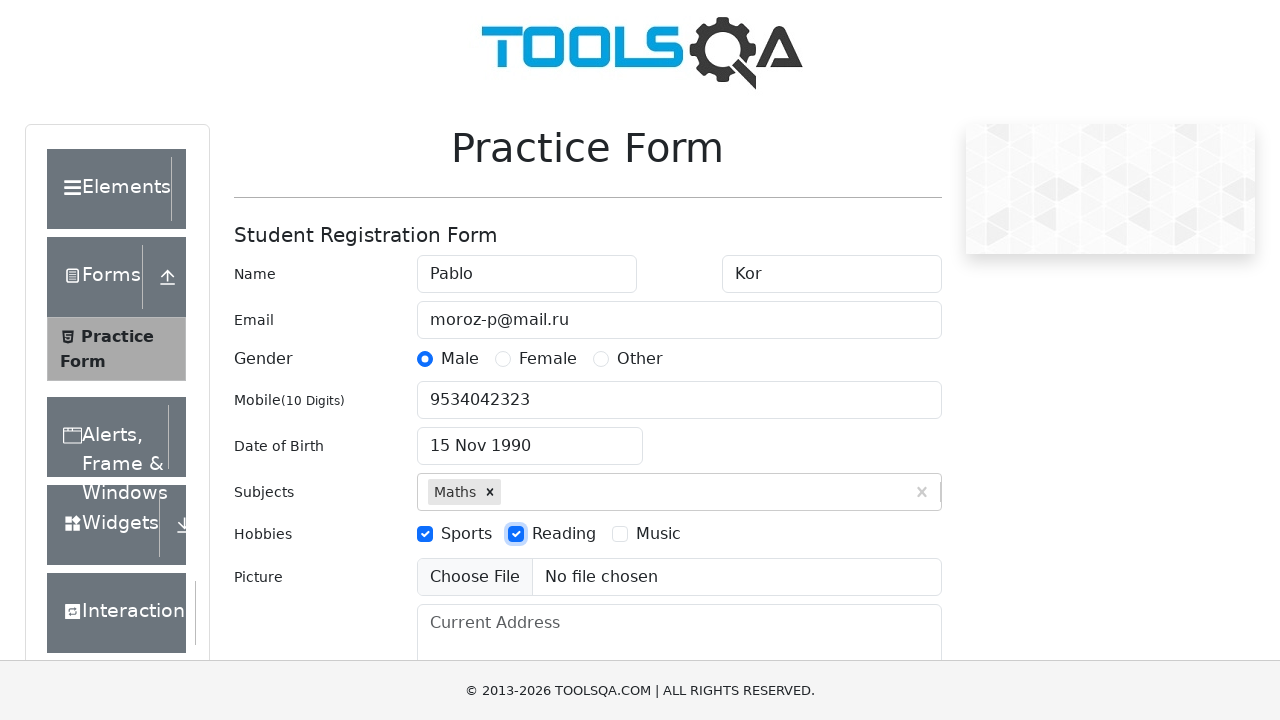

Selected third hobby option at (658, 534) on label[for='hobbies-checkbox-3']
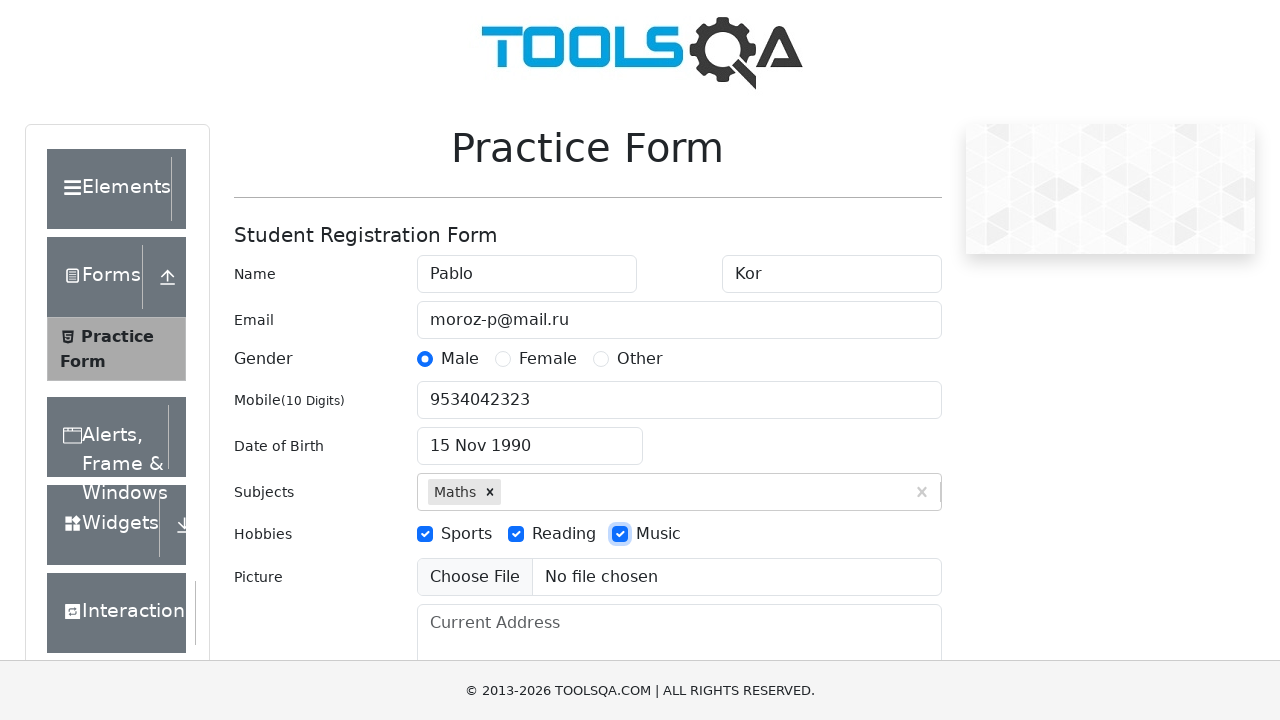

Filled current address field with 'Novosibirsk' on #currentAddress
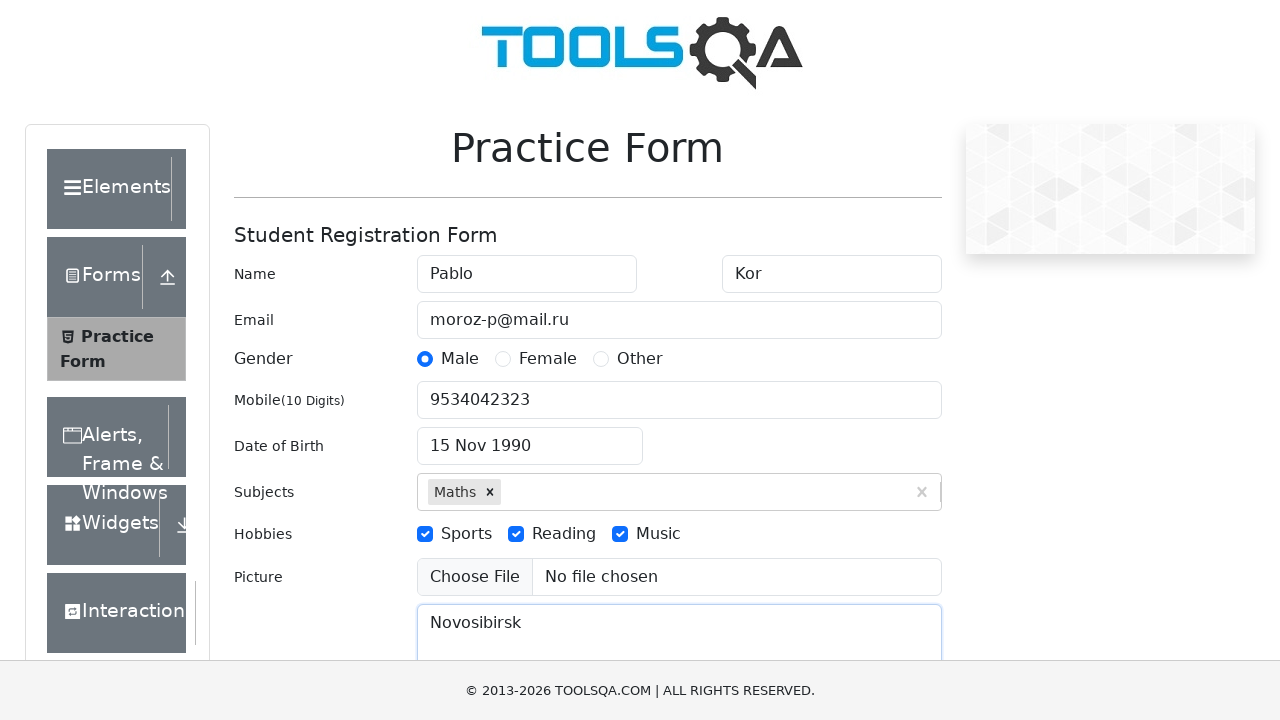

Clicked state dropdown to open state selector at (527, 437) on #state
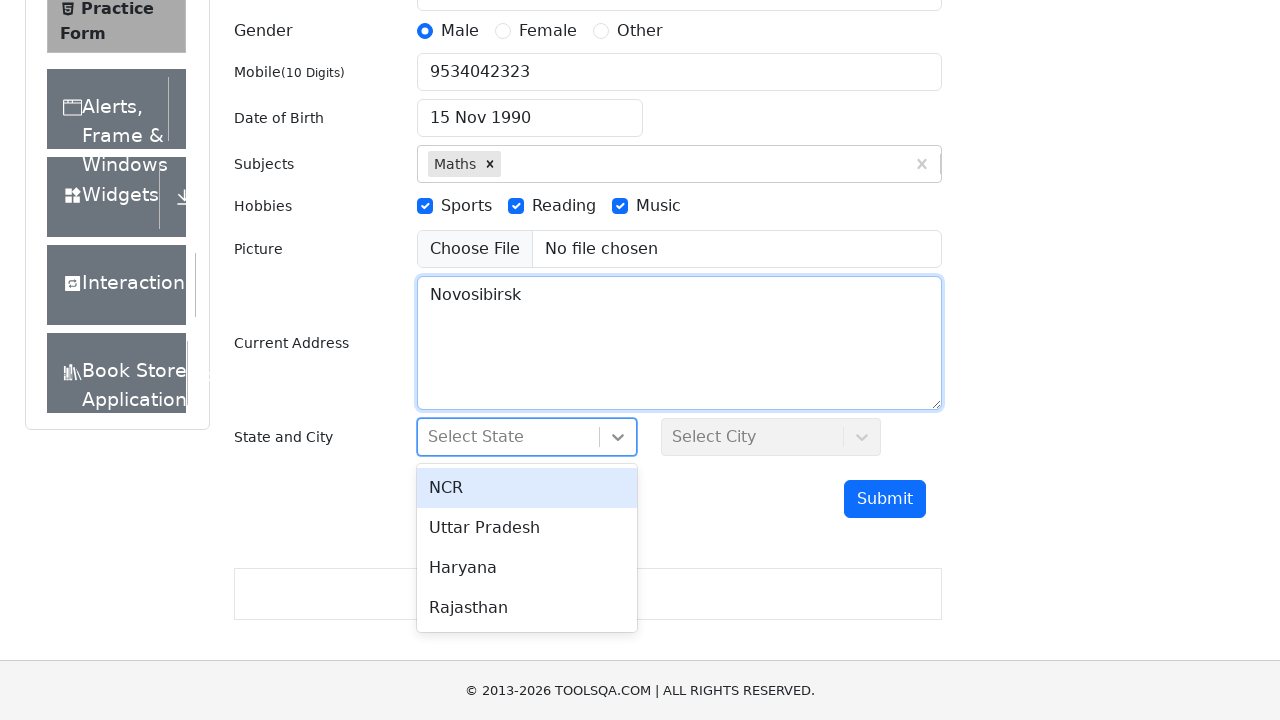

Selected first state option at (527, 488) on #react-select-3-option-0
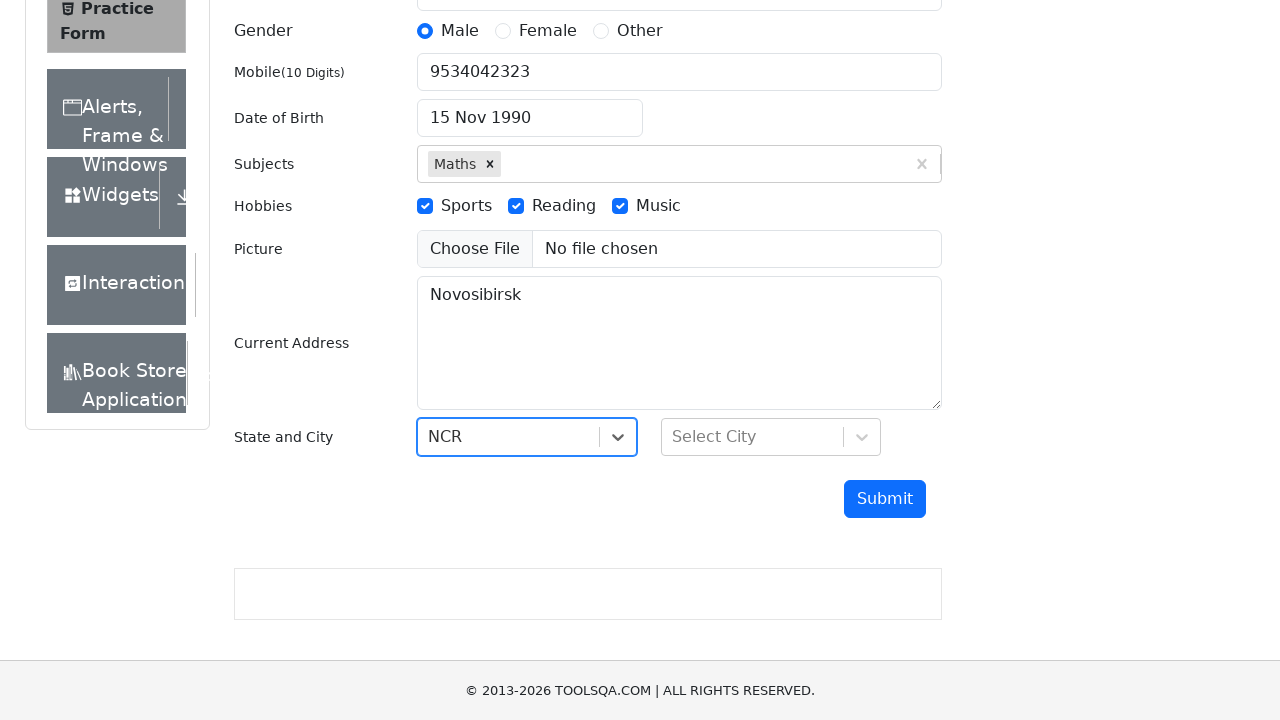

Clicked city dropdown to open city selector at (771, 437) on #city
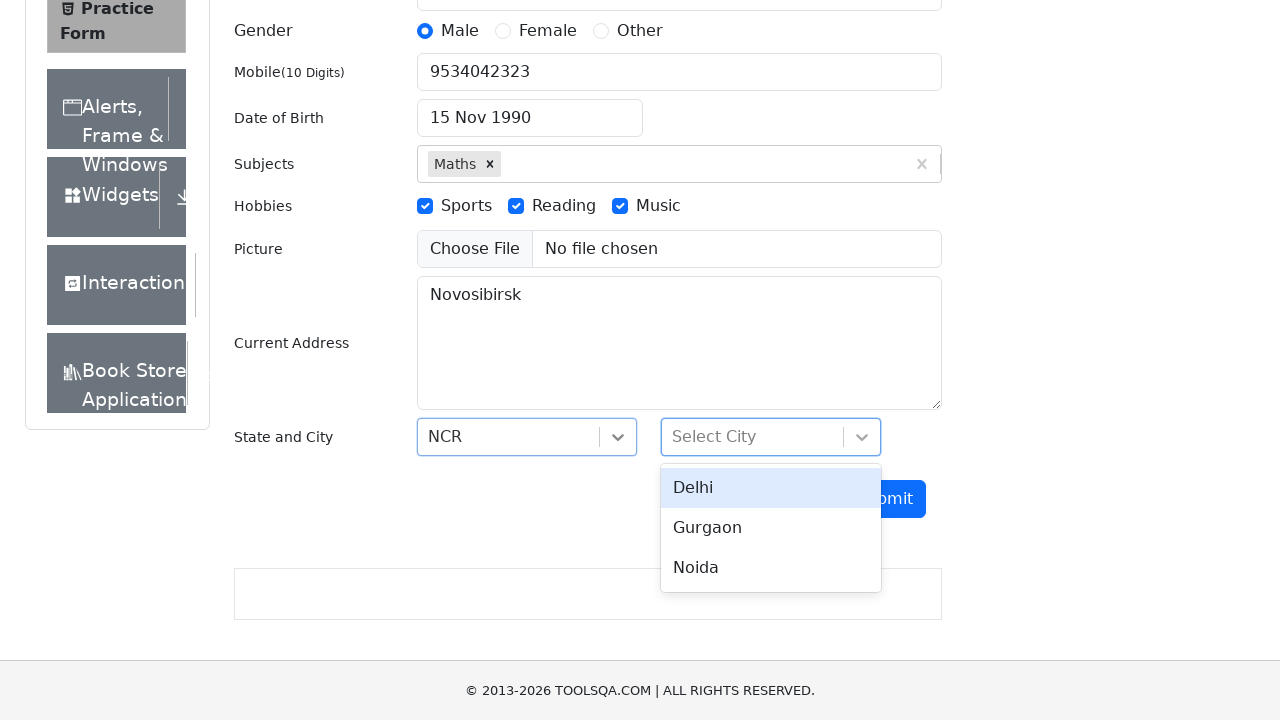

Selected first city option at (771, 488) on #react-select-4-option-0
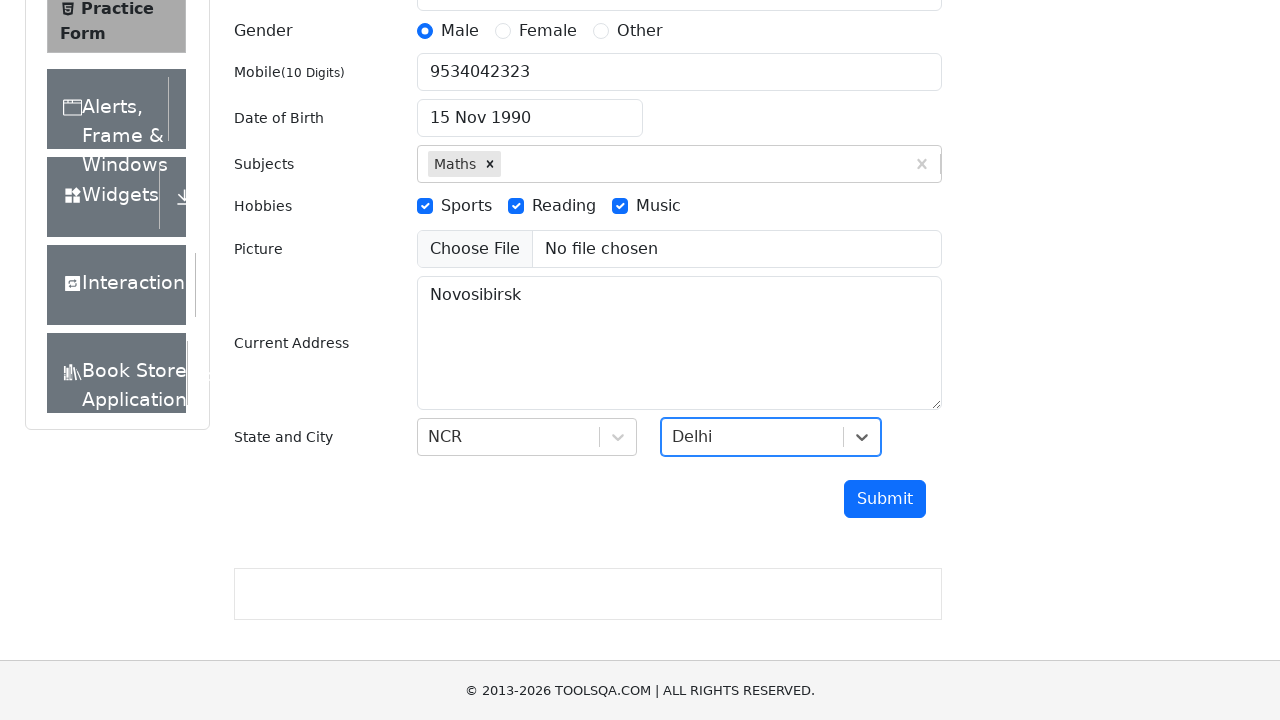

Clicked submit button to submit registration form at (885, 499) on #submit
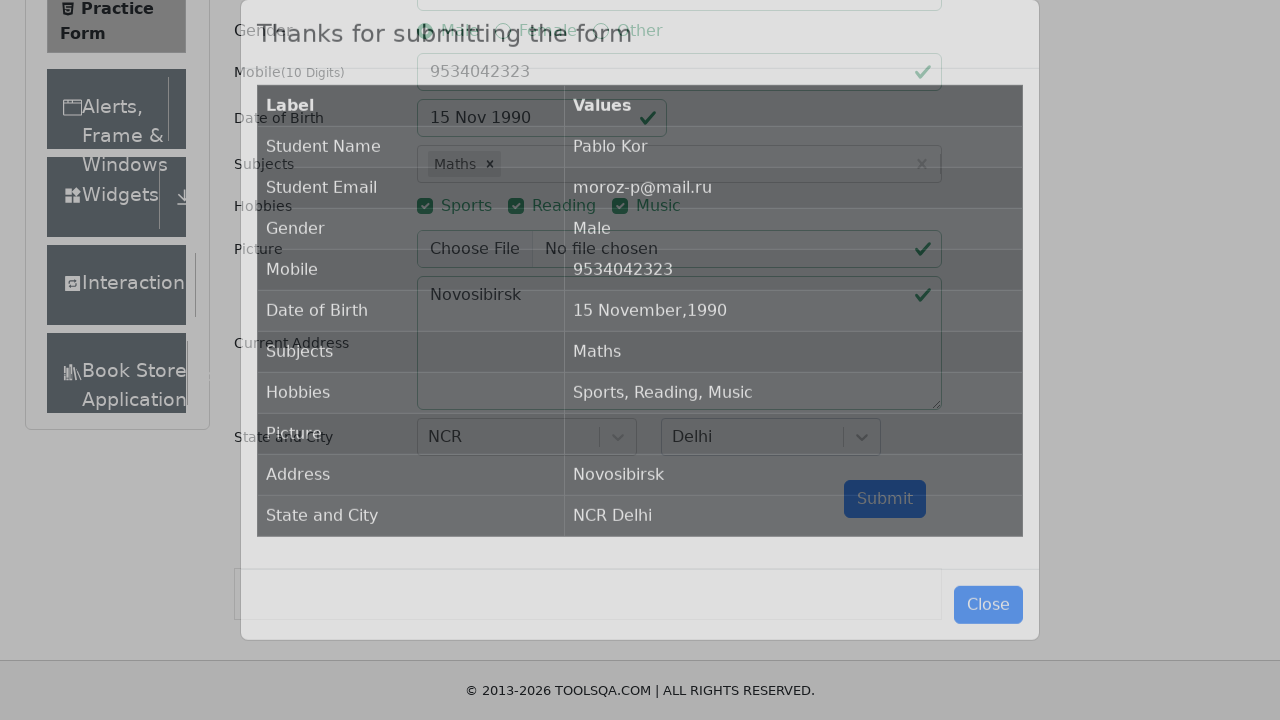

Modal dialog appeared confirming form submission
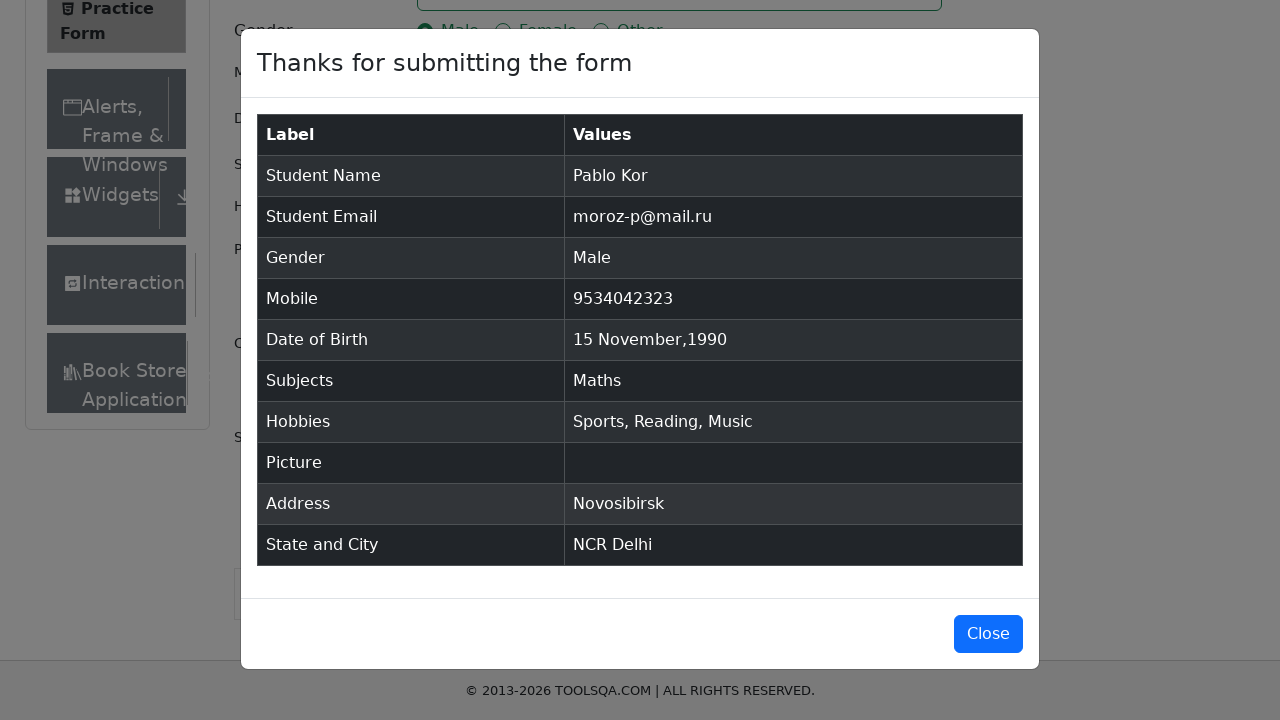

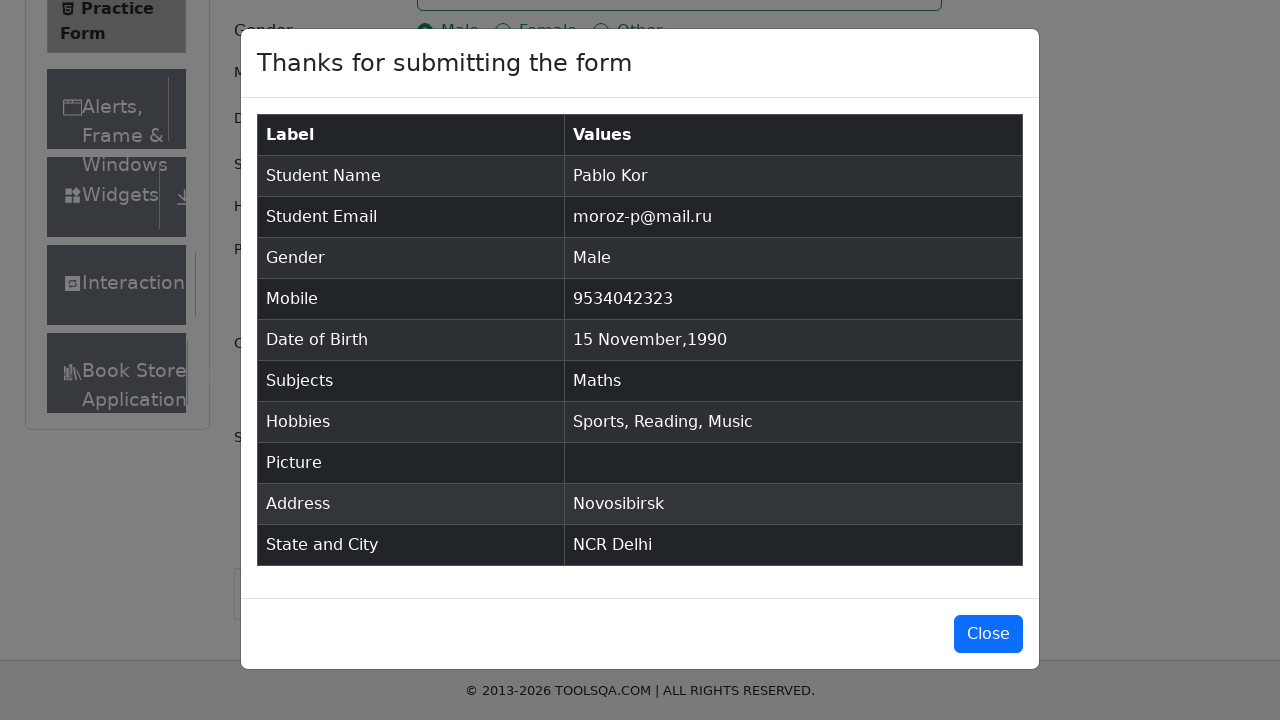